Tests that the default selected option in a dropdown is "Please select an option" by navigating to the Dropdown page and checking the first selected option.

Starting URL: http://the-internet.herokuapp.com/

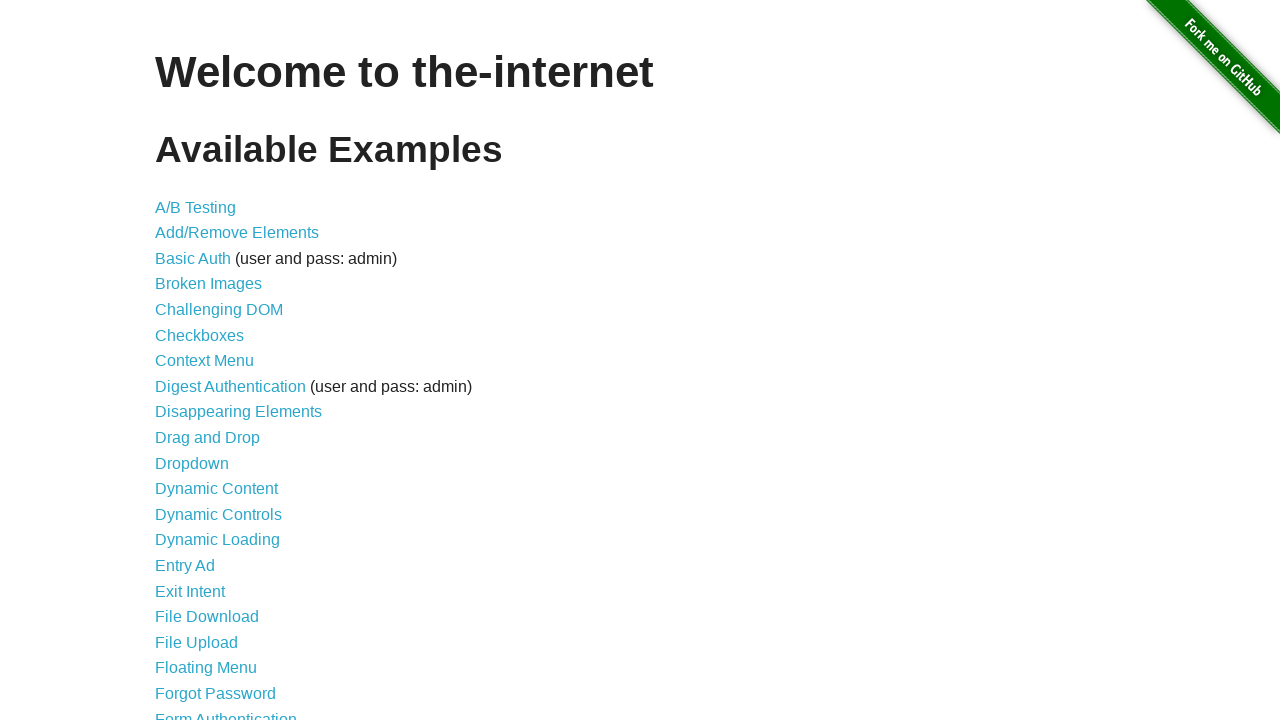

Clicked on Dropdown link to navigate to the Dropdown page at (192, 463) on xpath=//a[.='Dropdown']
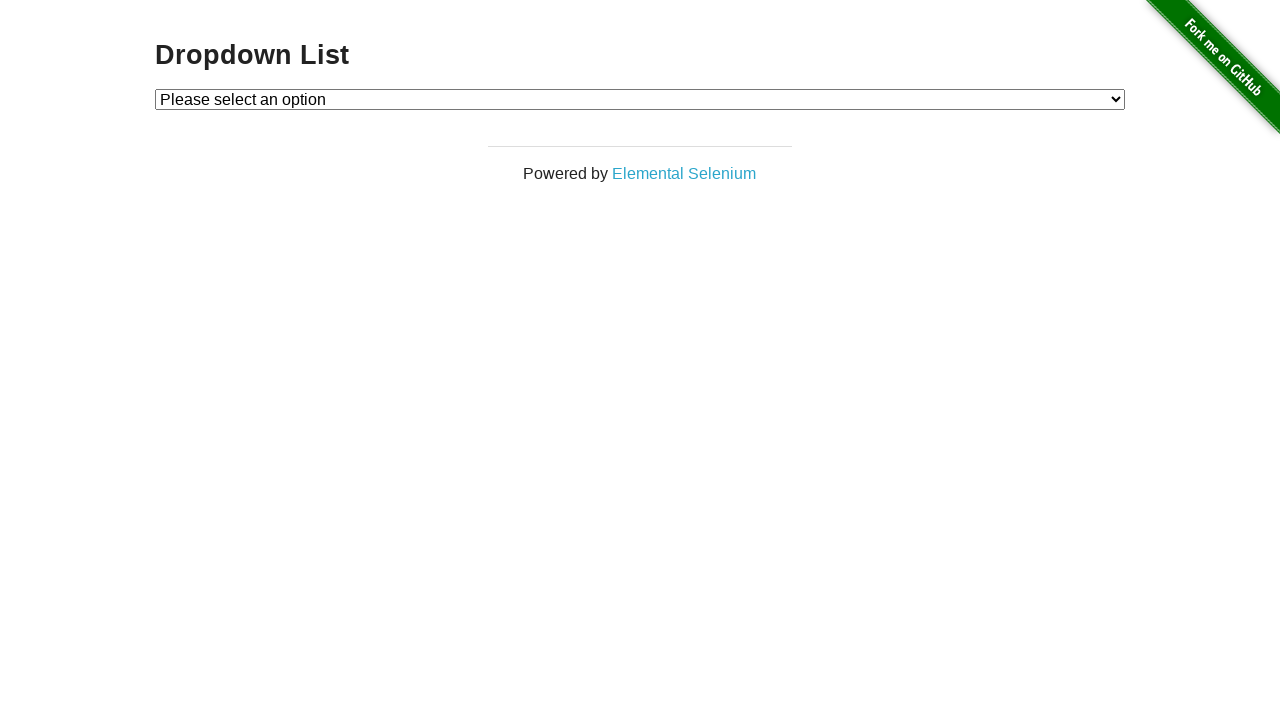

Dropdown element loaded and became visible
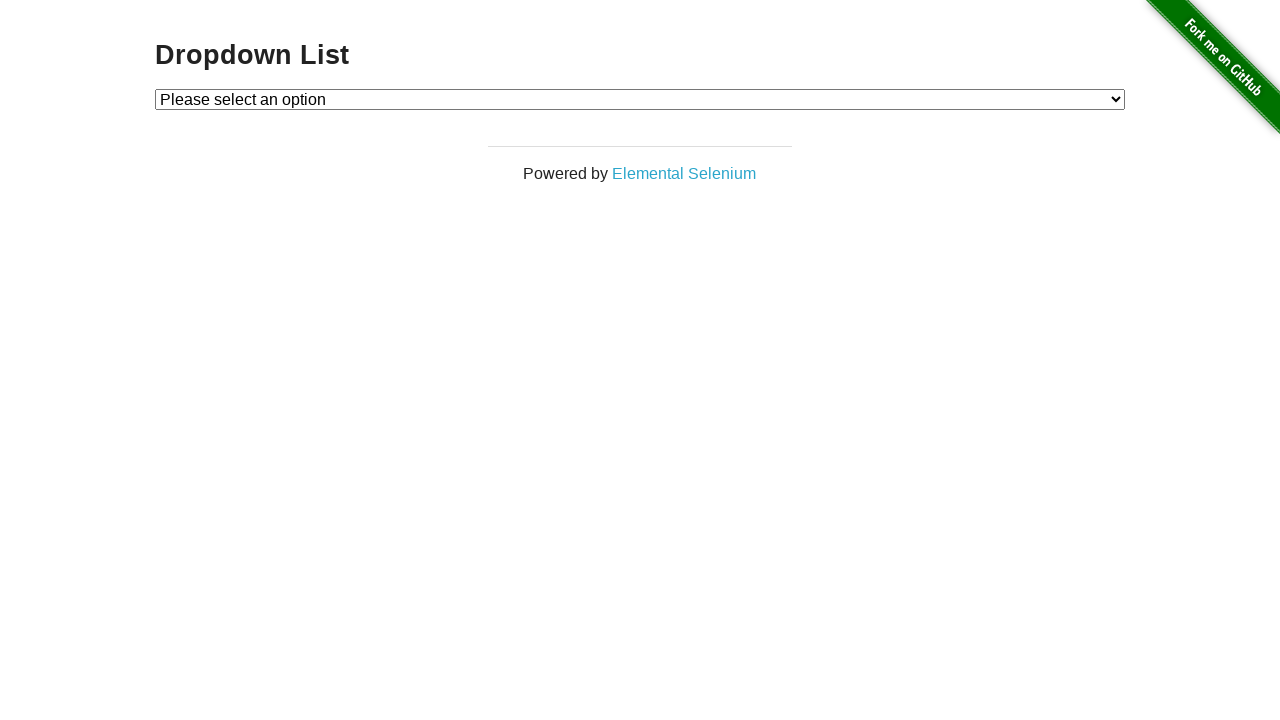

Located the checked option element in the dropdown
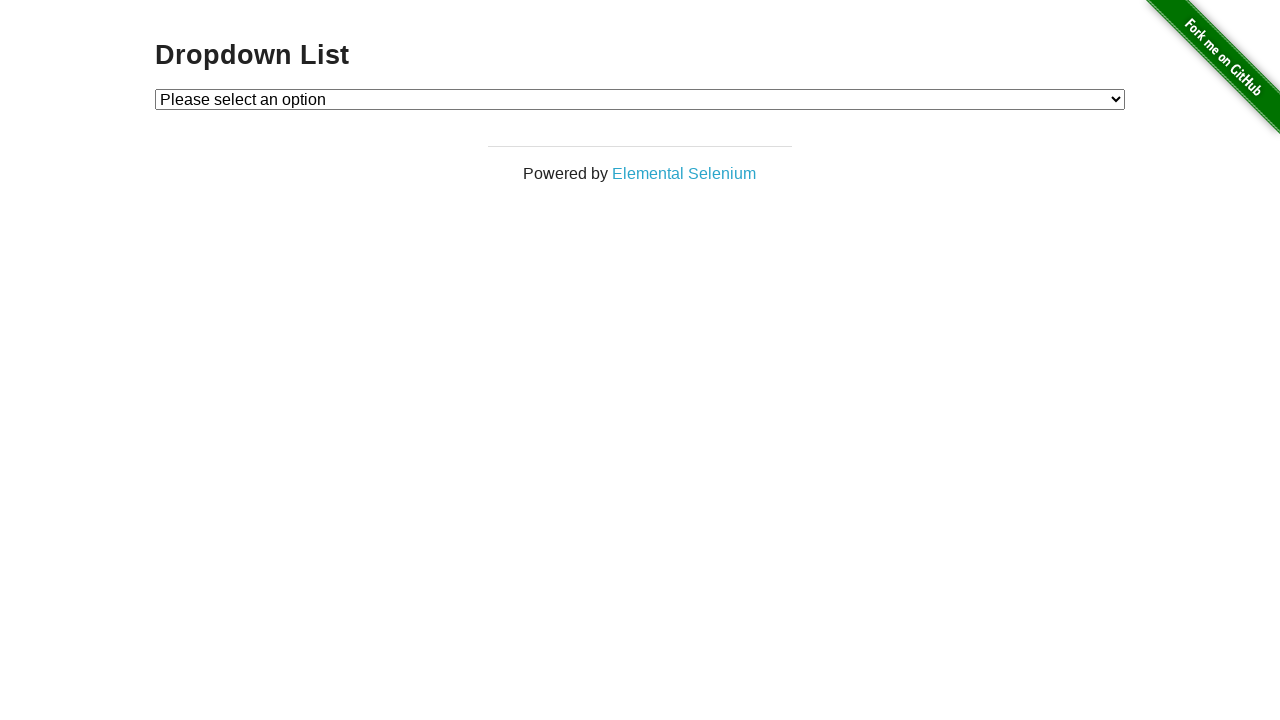

Verified that the default selected option is 'Please select an option'
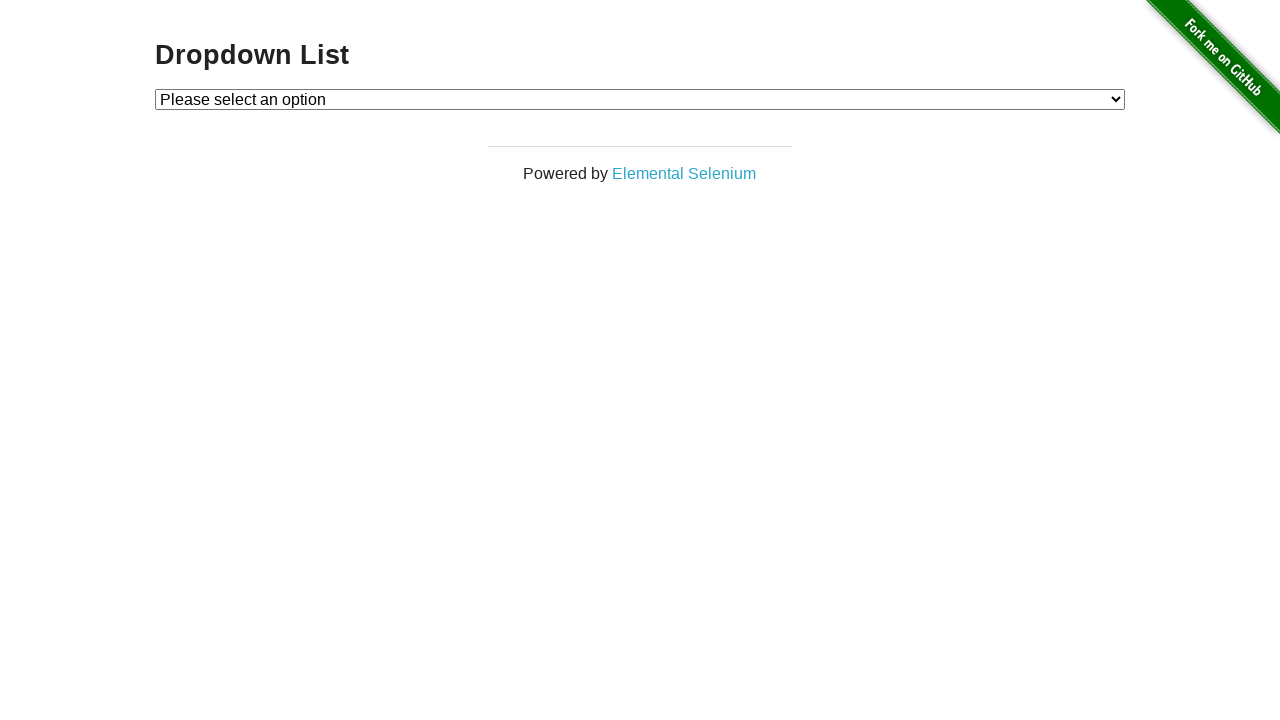

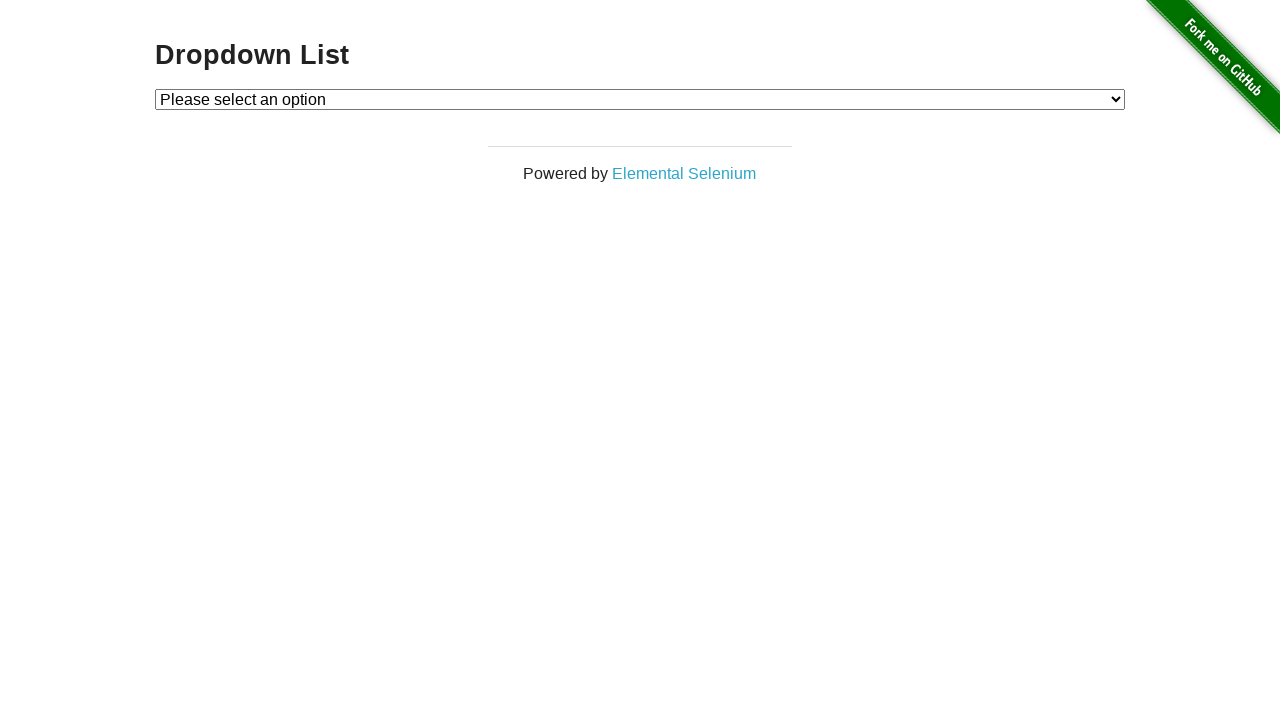